Tests hide/show functionality by entering text and toggling the visibility of a text field

Starting URL: https://rahulshettyacademy.com/AutomationPractice/

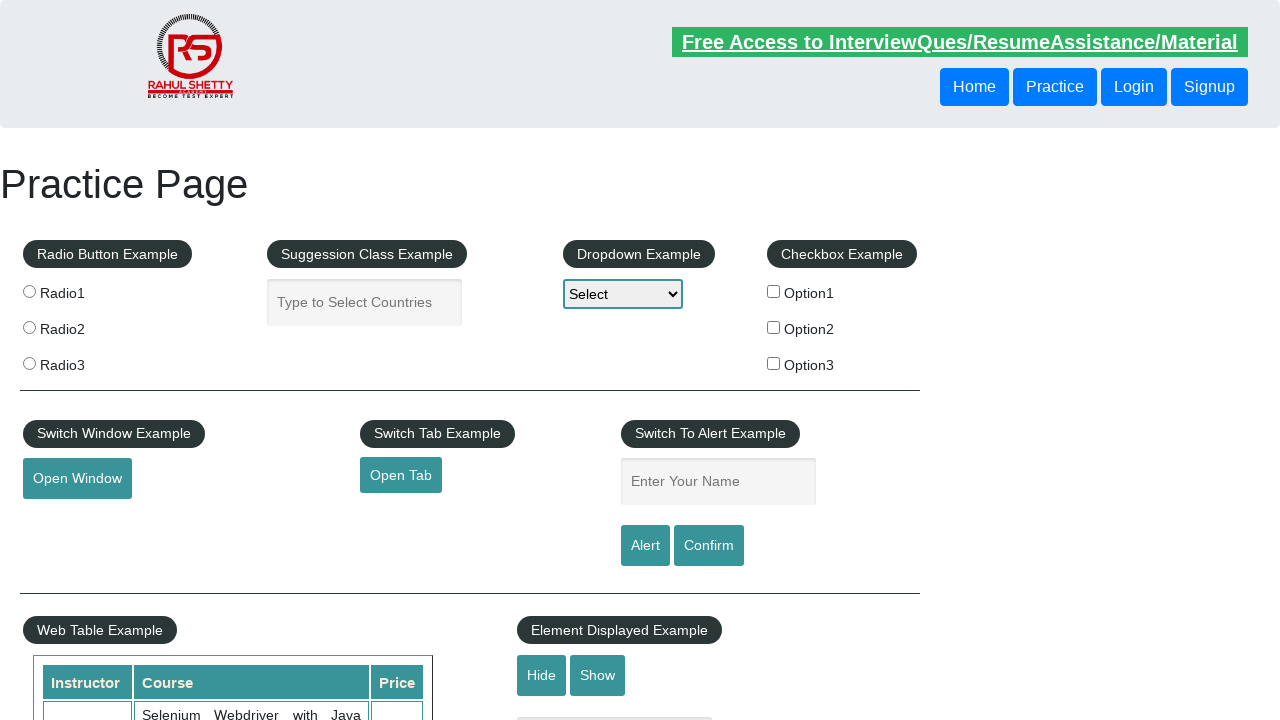

Entered 'student' in the displayed text field on #displayed-text
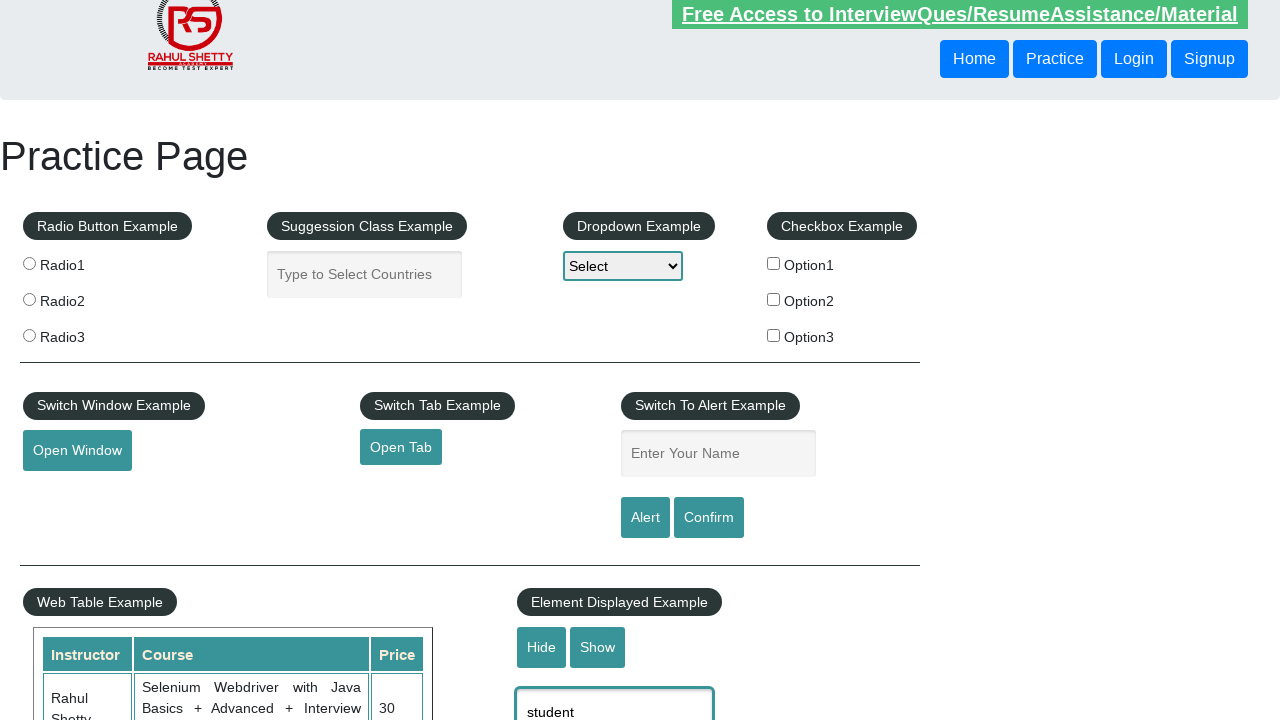

Clicked hide button to hide the text field at (542, 647) on #hide-textbox
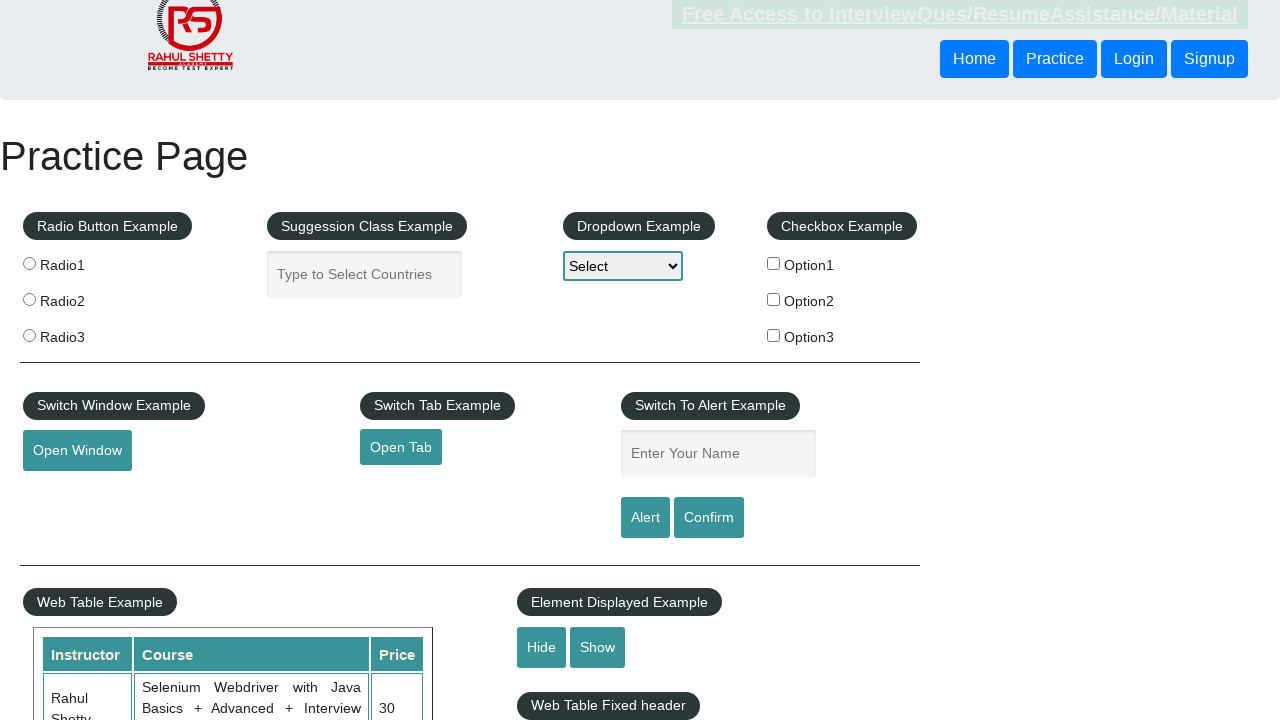

Clicked show button to reveal the text field at (598, 647) on #show-textbox
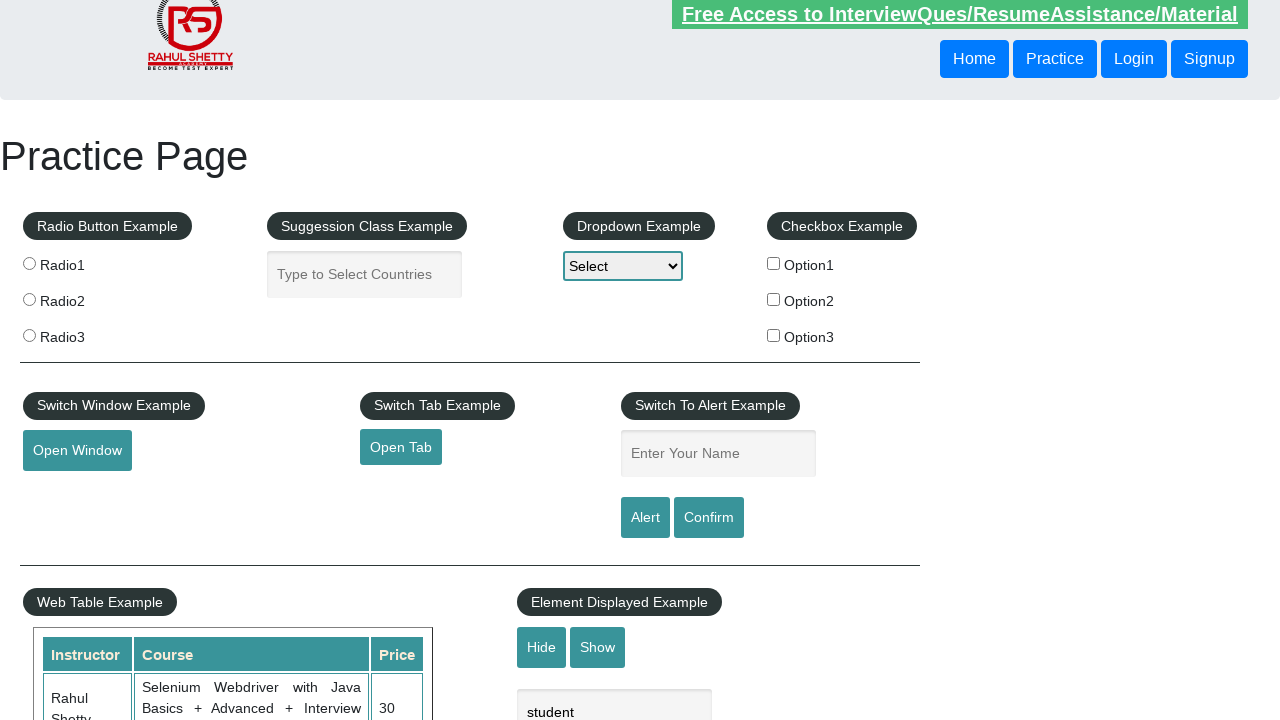

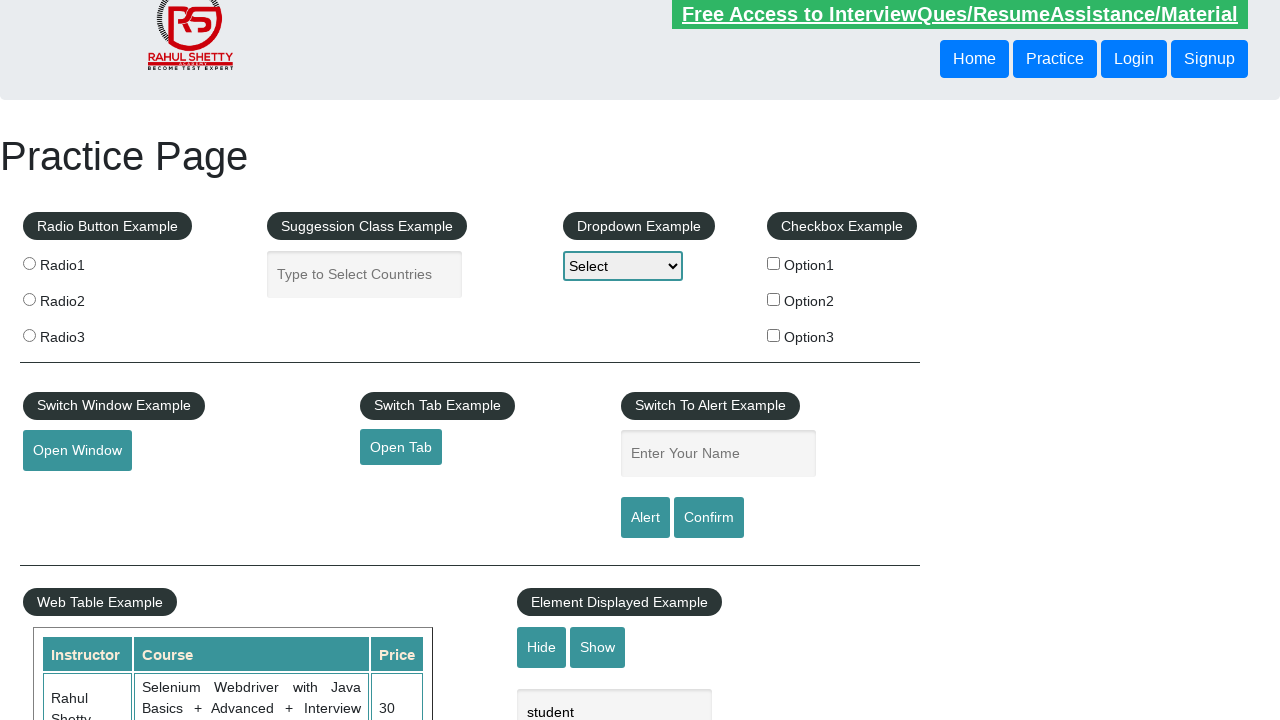